Tests dynamic content page by locating an element, clicking a refresh link to reload content, and verifying the element can still be accessed after the page updates.

Starting URL: https://the-internet.herokuapp.com/dynamic_content?with_content=static

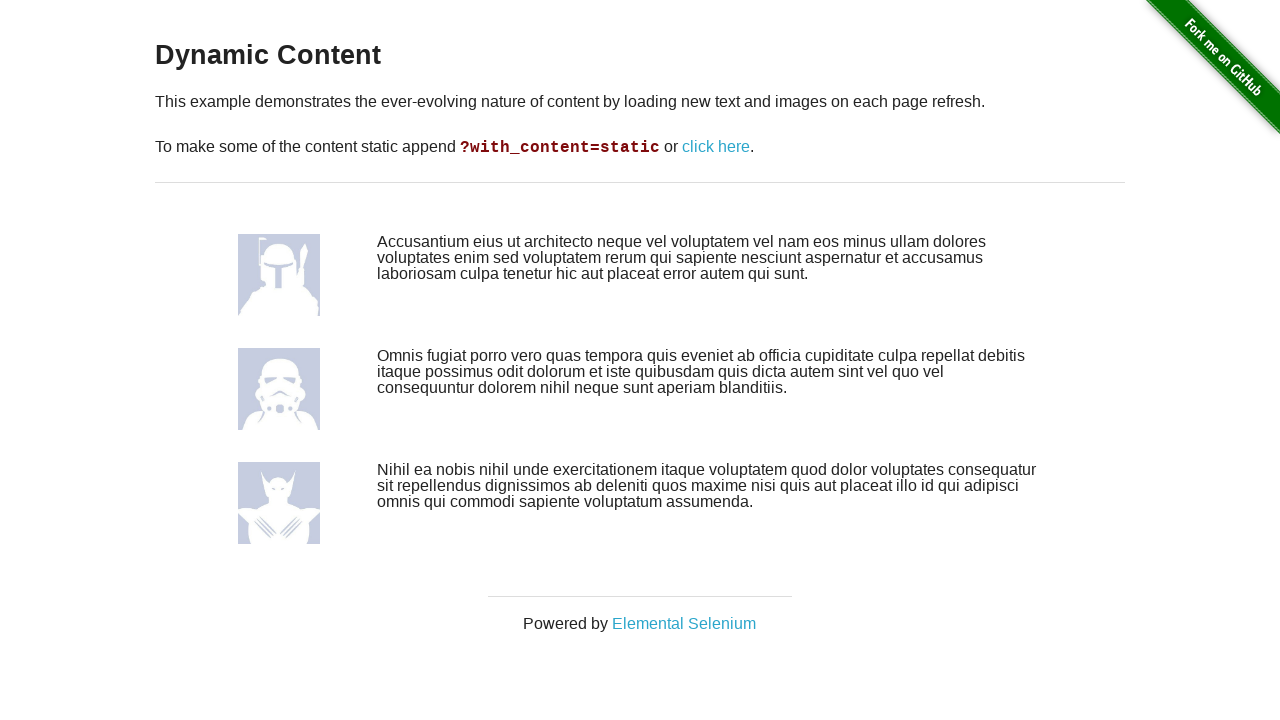

Waited for dynamic content container to load
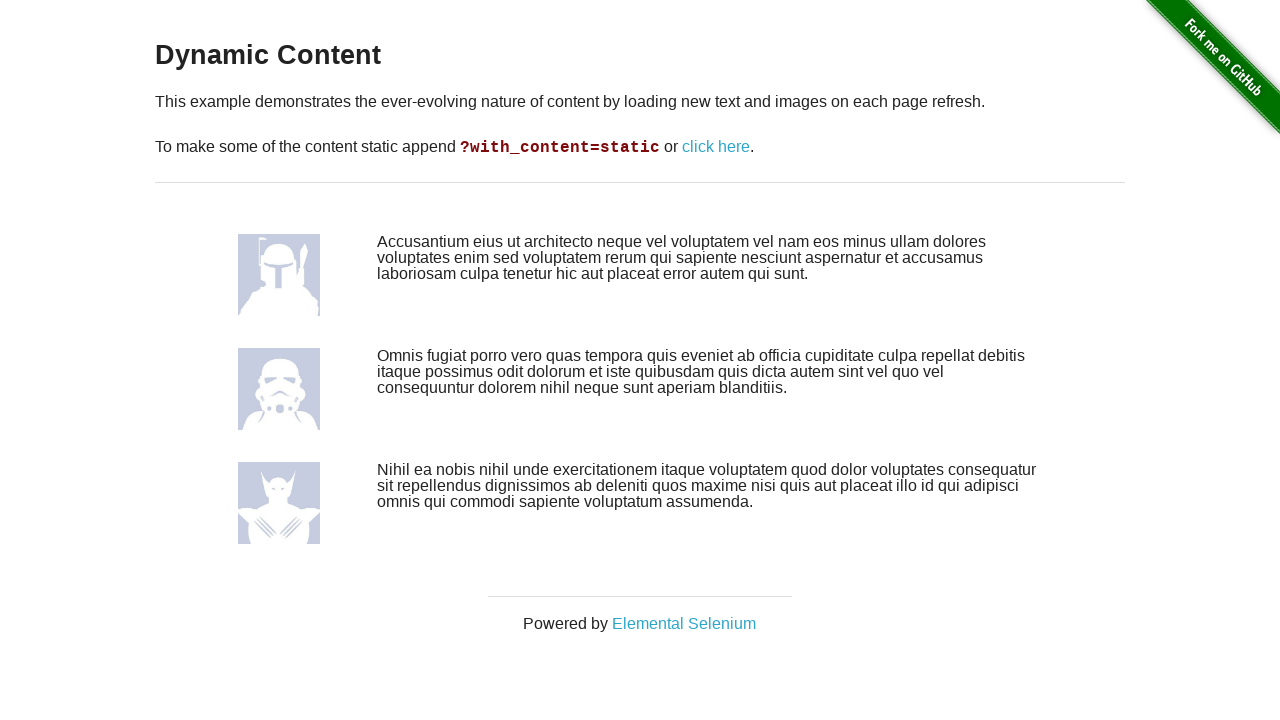

Clicked refresh link to reload dynamic content at (716, 147) on xpath=//a[.='click here']
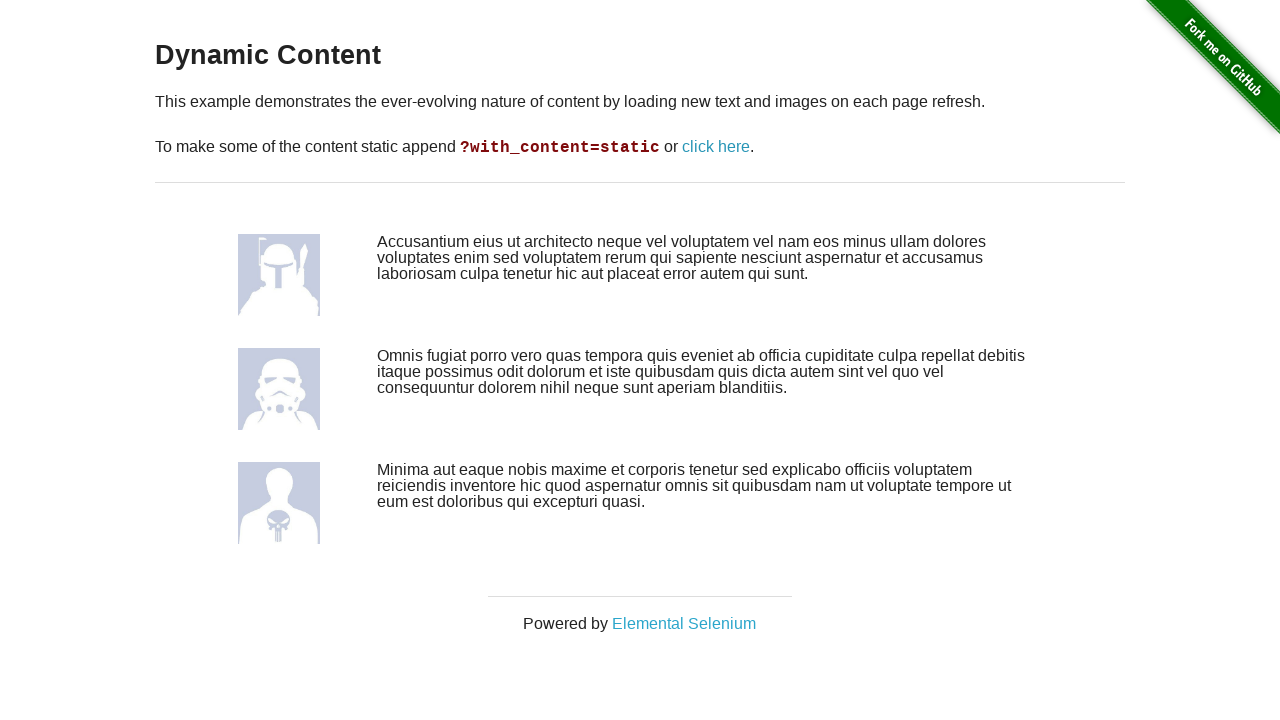

Waited for dynamic content to refresh after clicking refresh link
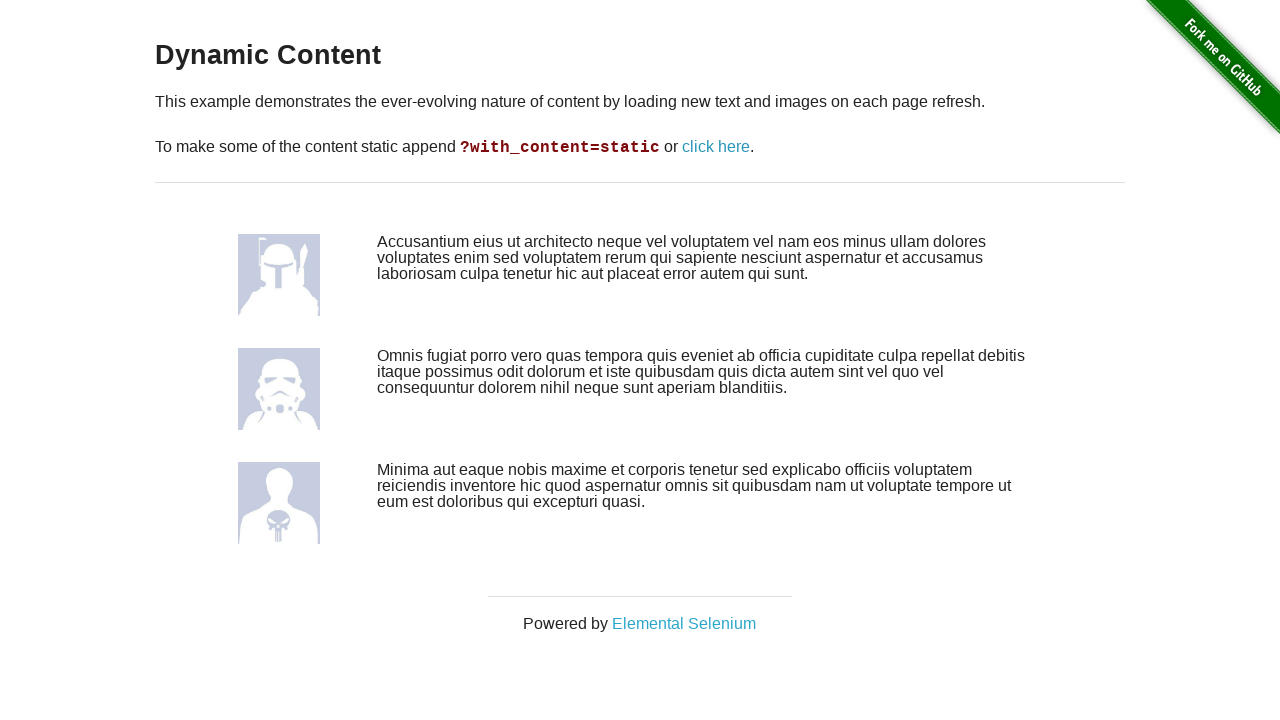

Retrieved text content from element to verify accessibility after refresh
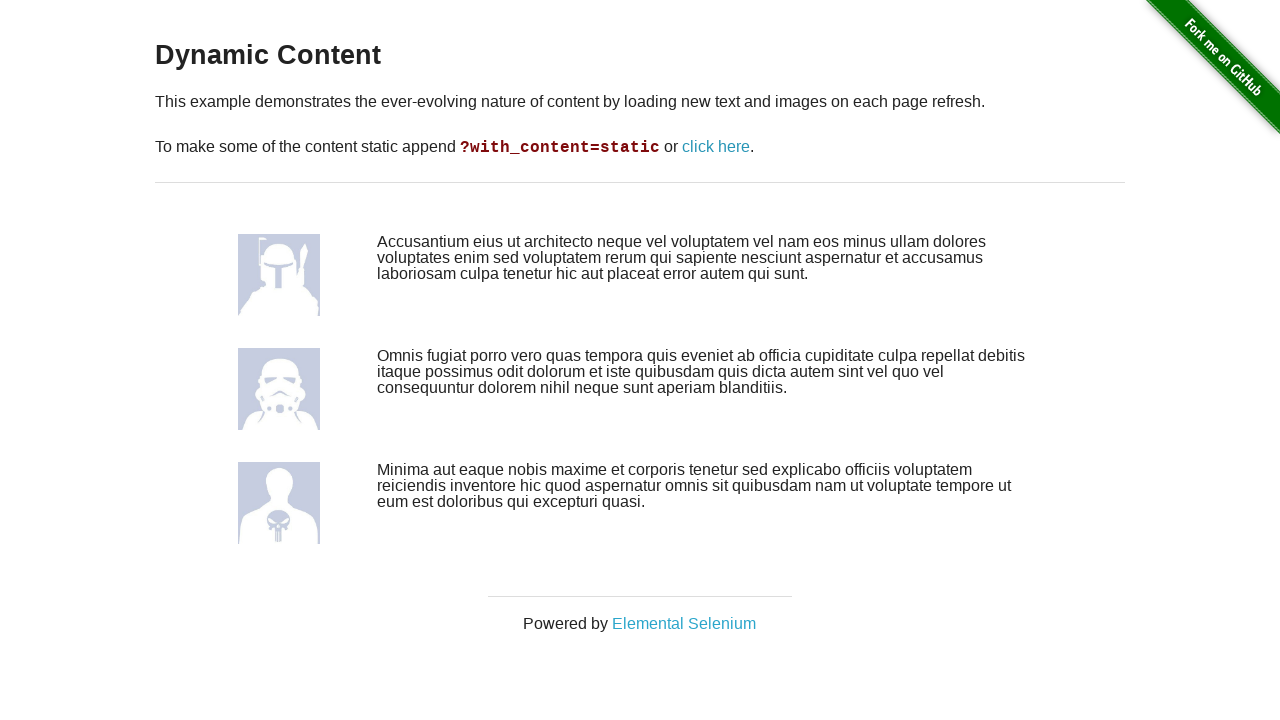

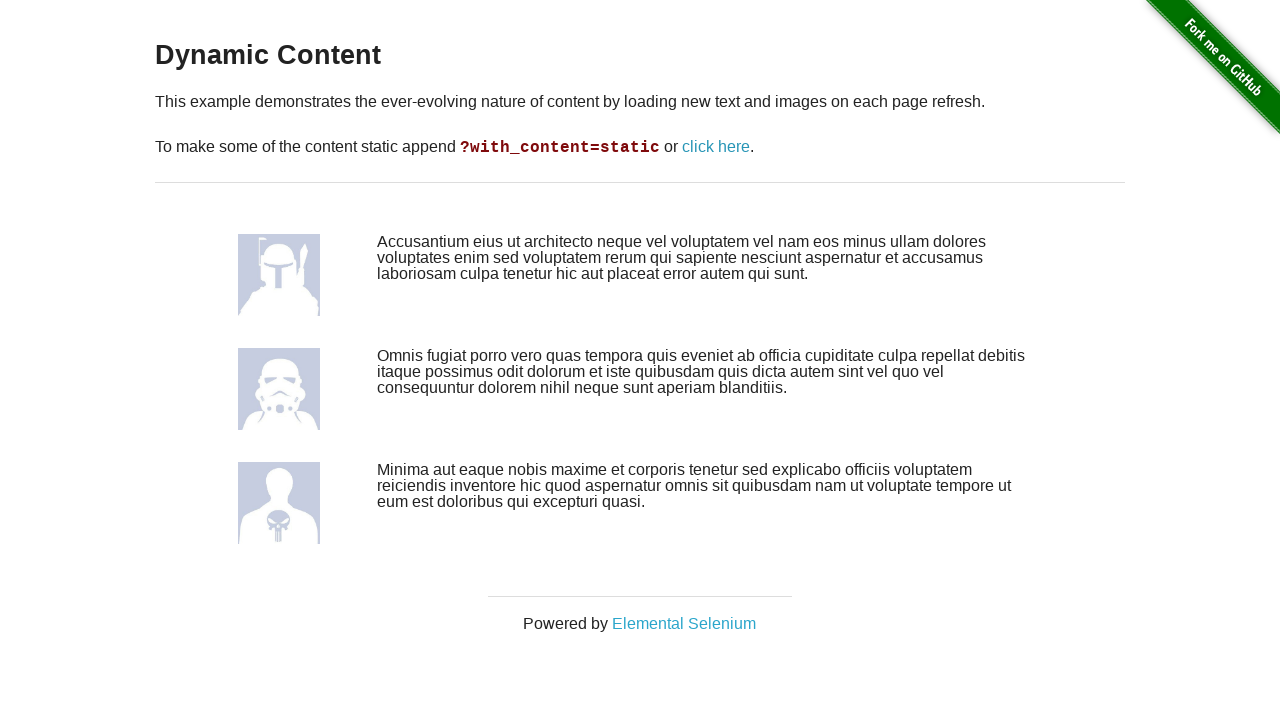